Tests file upload functionality by selecting a file and clicking the upload button on the herokuapp upload page

Starting URL: https://the-internet.herokuapp.com/upload

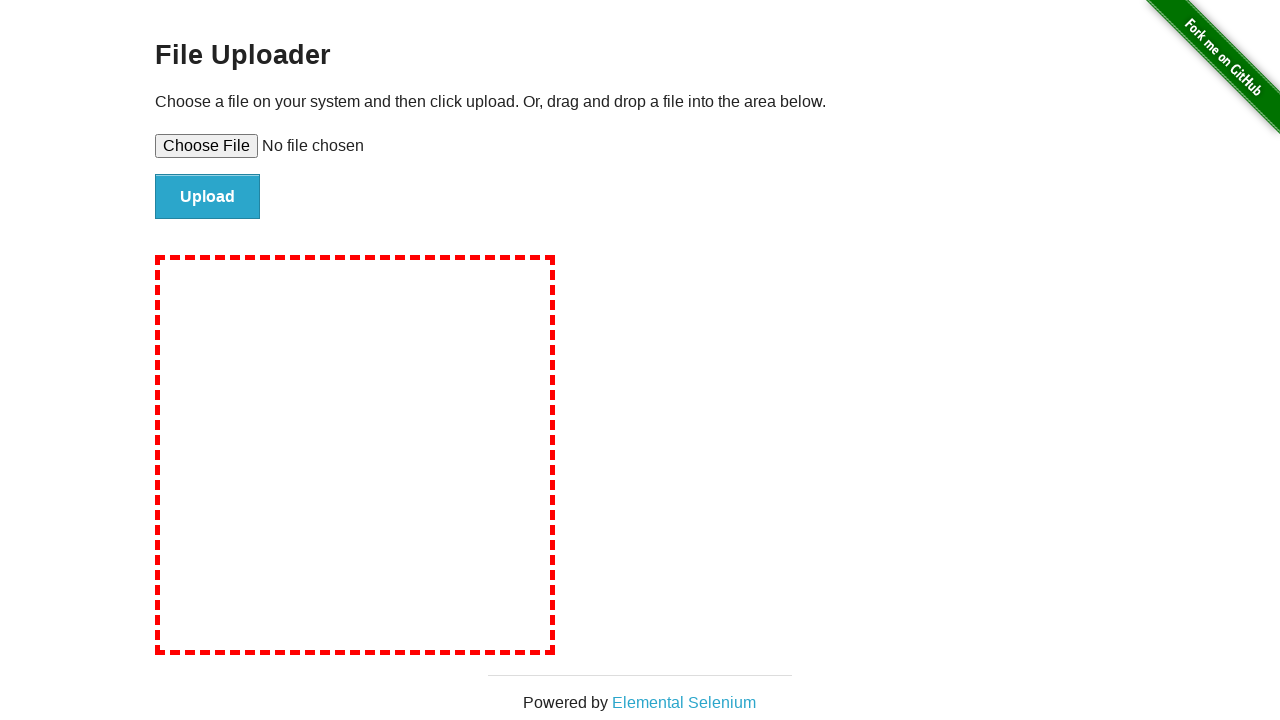

Created temporary test file for upload
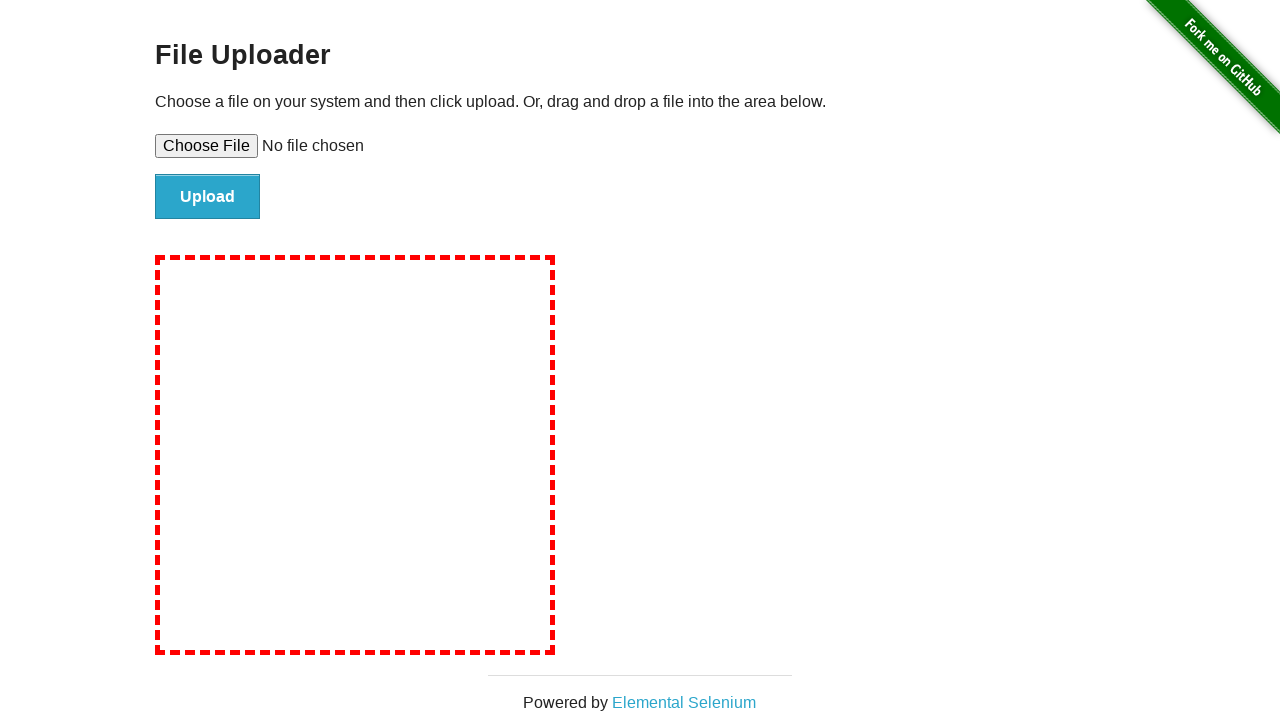

Set file input to temporary test file
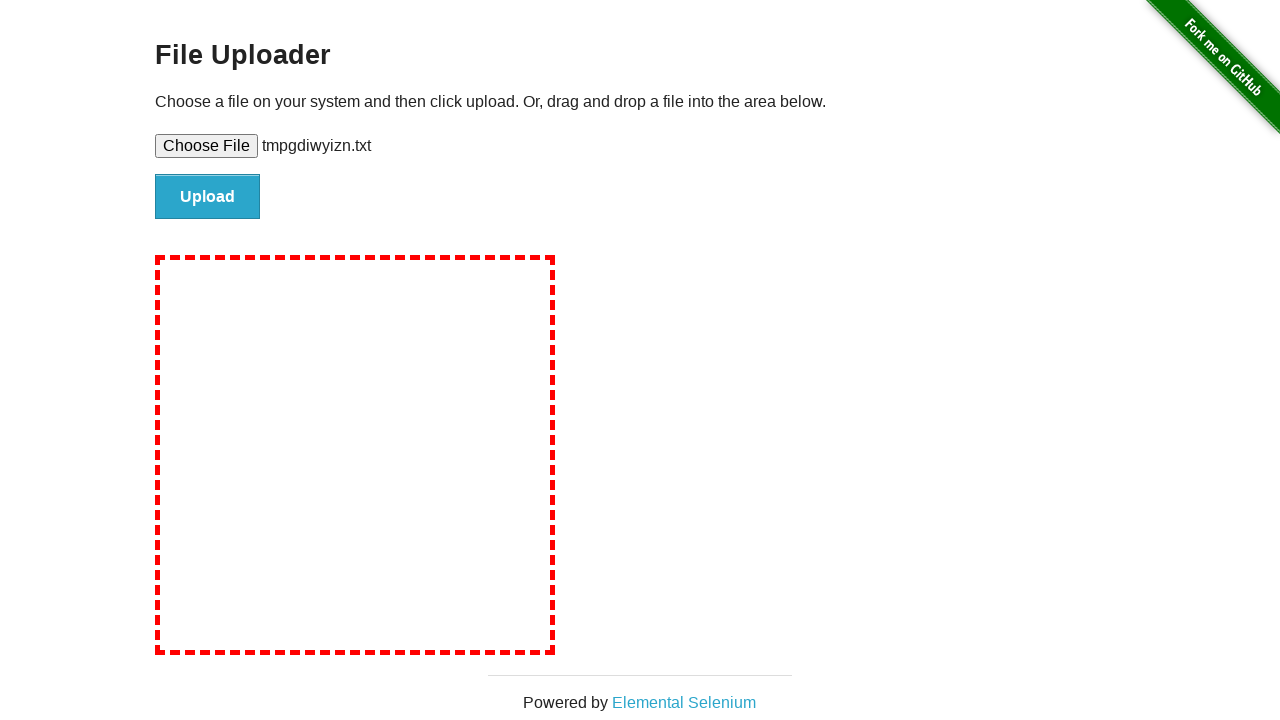

Clicked upload button to submit file at (208, 197) on #file-submit
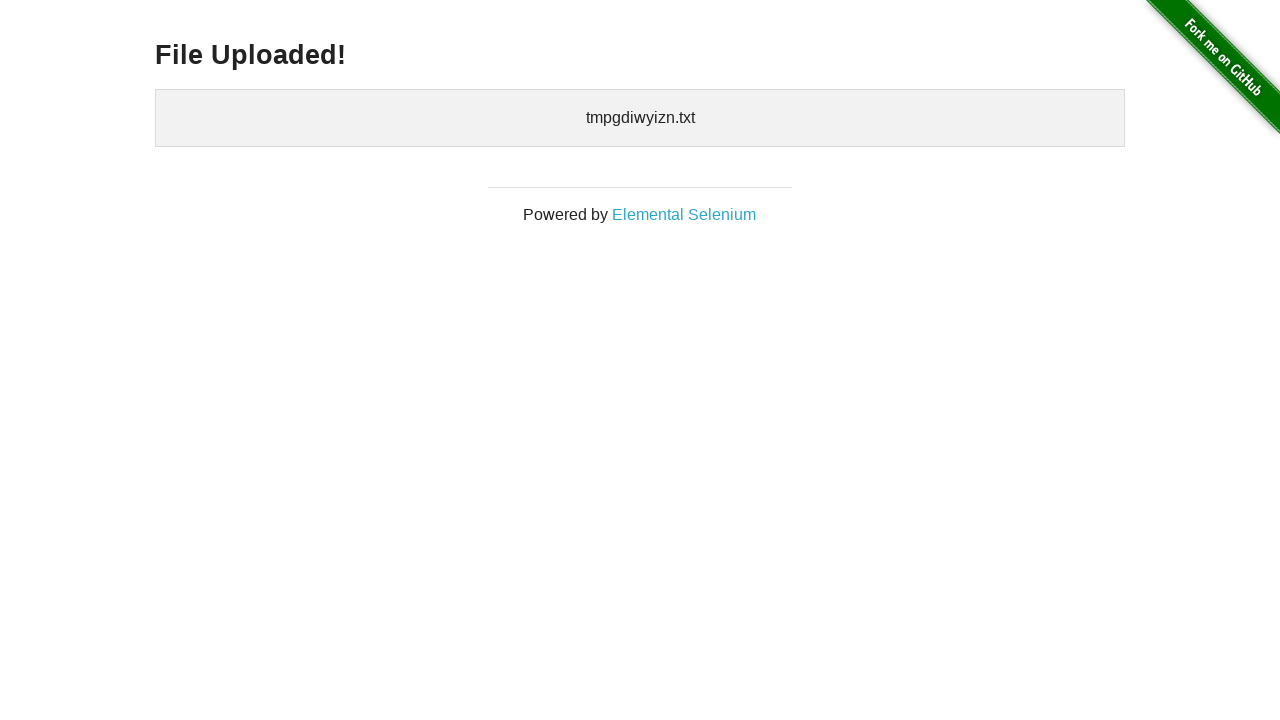

Upload confirmation appeared - file uploaded successfully
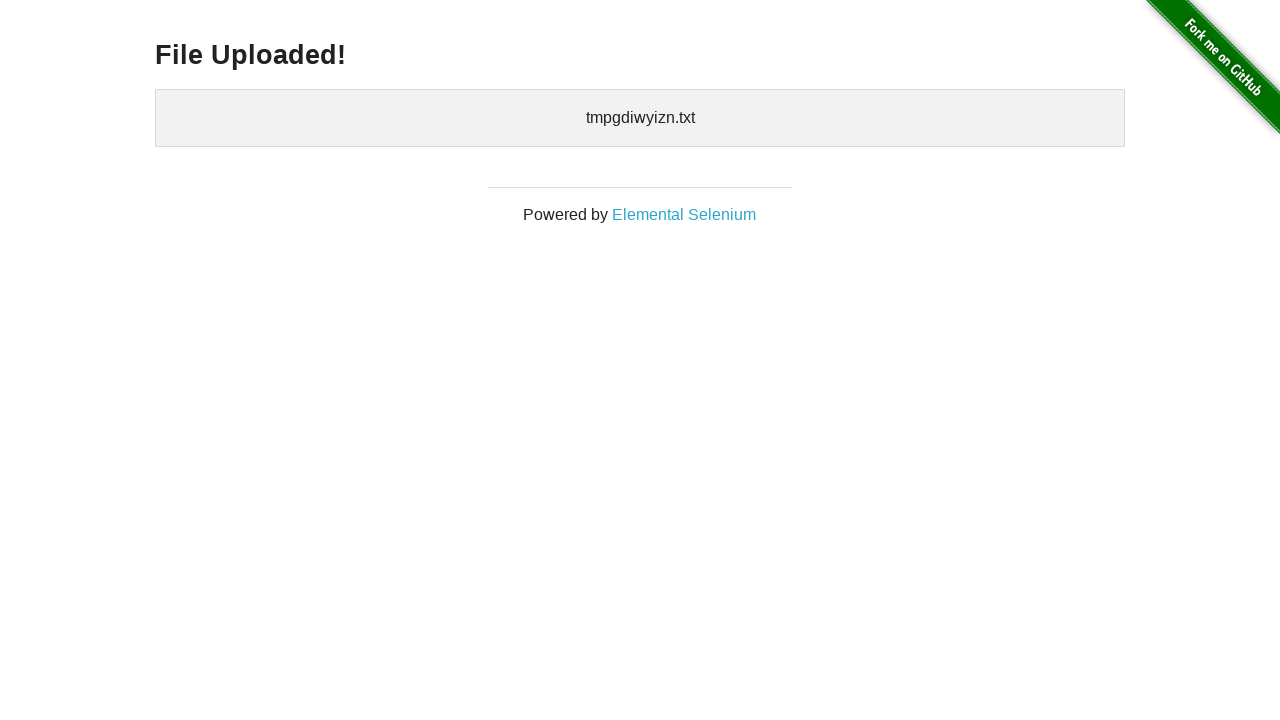

Cleaned up temporary test file
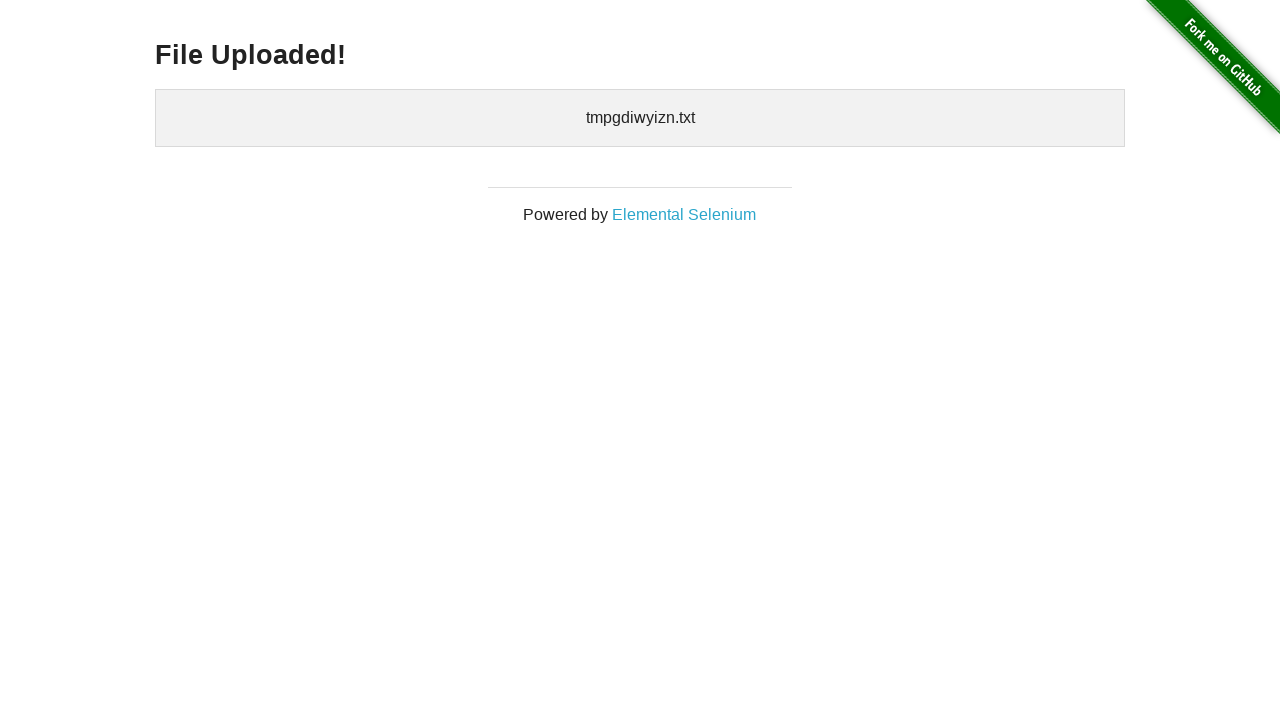

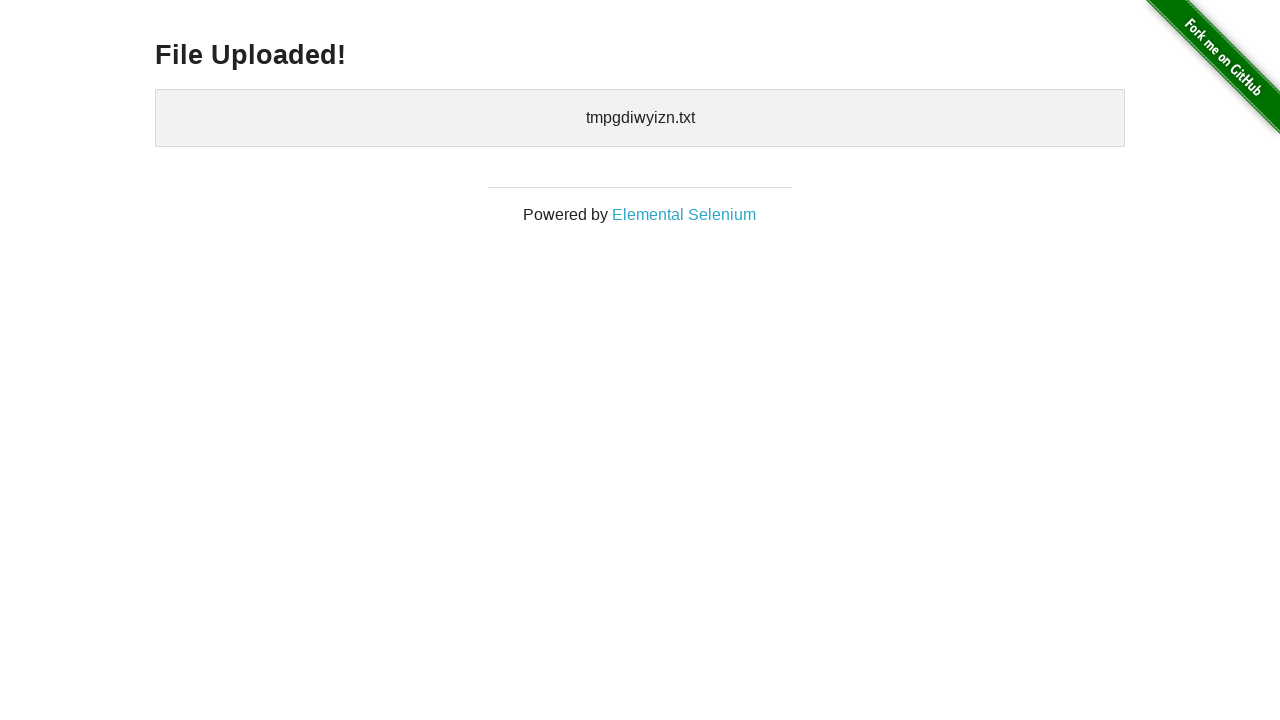